Tests dropdown with search functionality by typing partial text and selecting a matching option from the autocomplete suggestions

Starting URL: https://rahulshettyacademy.com/dropdownsPractise/

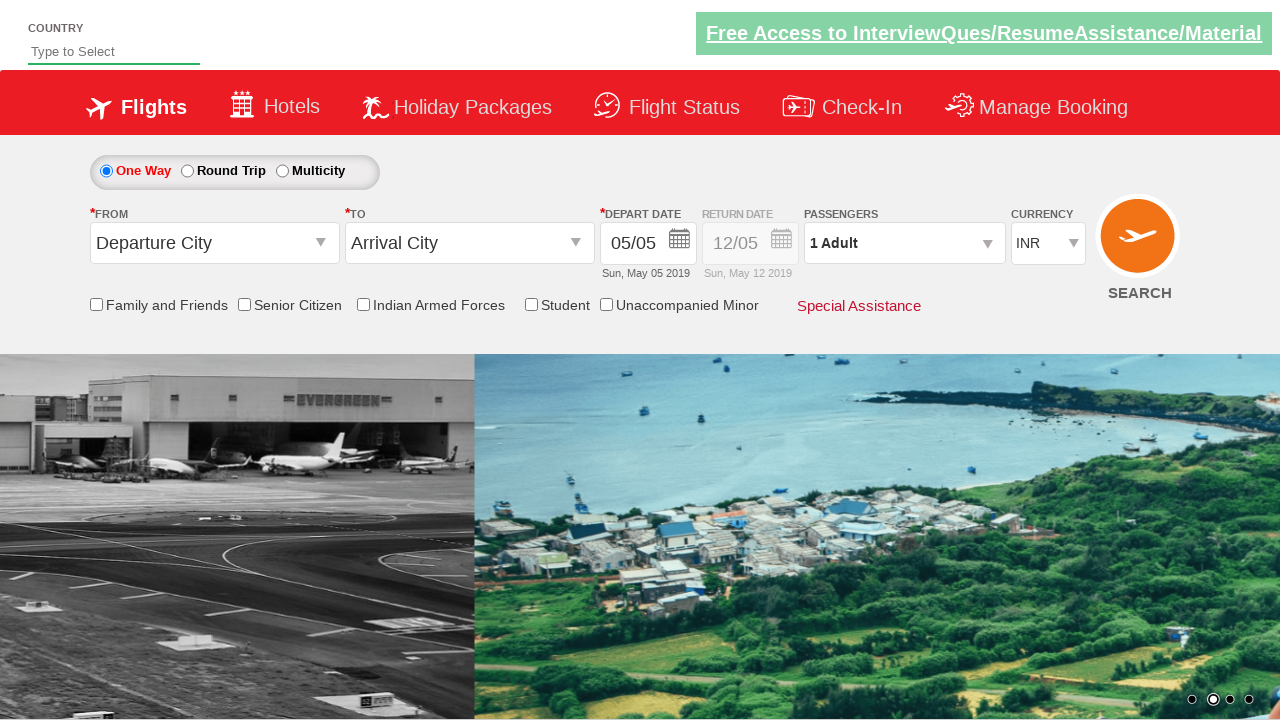

Filled autocomplete field with 'Ind' to search for countries on #autosuggest
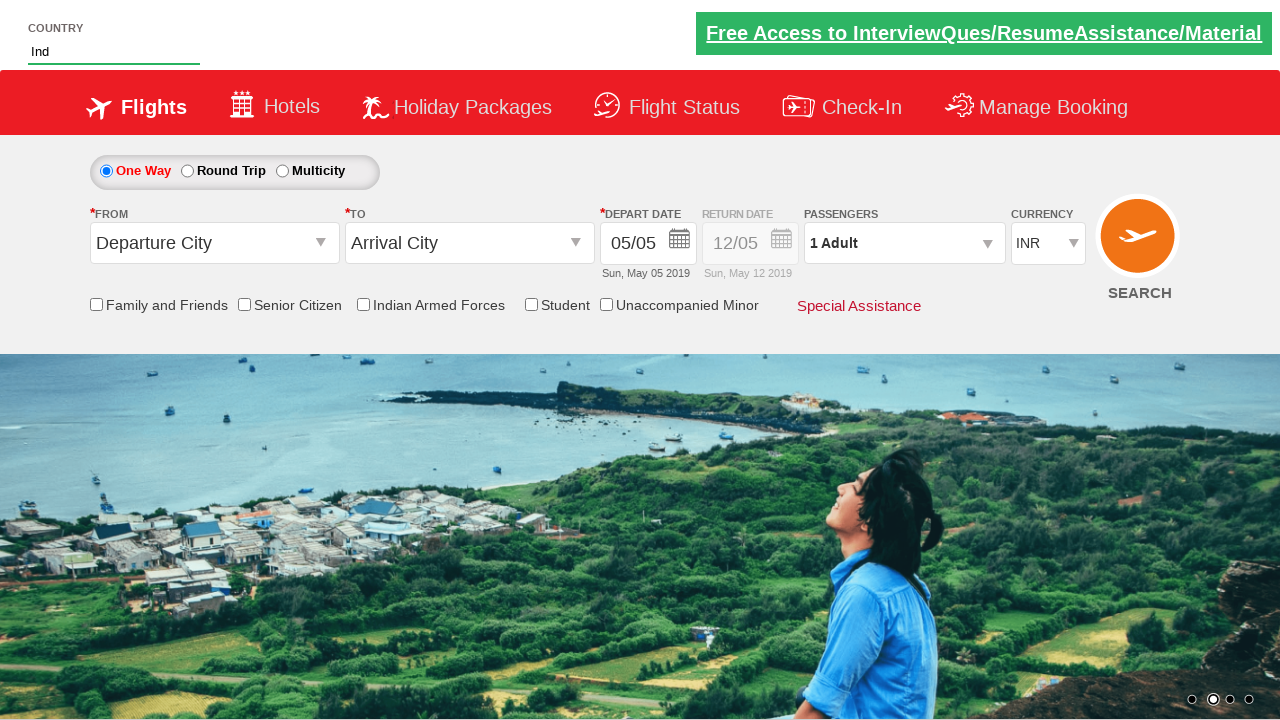

Dropdown options appeared after typing partial text
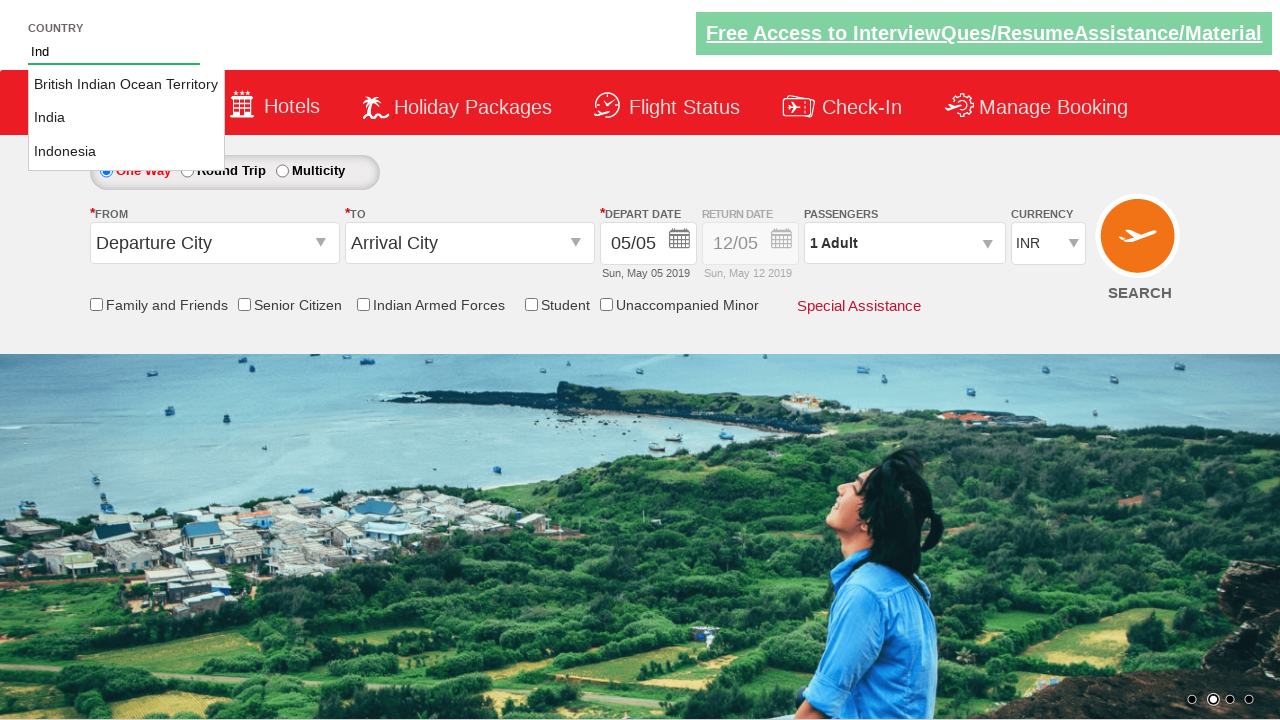

Retrieved all dropdown option elements
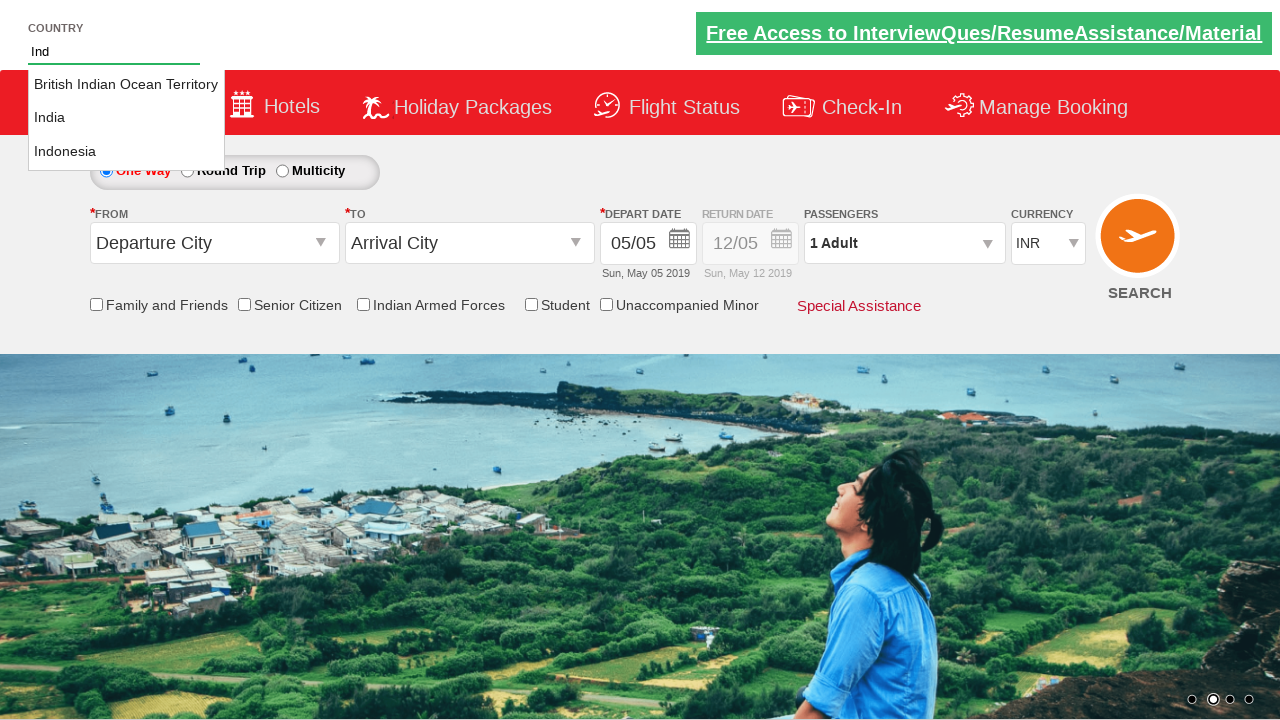

Found and clicked 'India' option from autocomplete suggestions at (126, 118) on li.ui-menu-item a >> nth=1
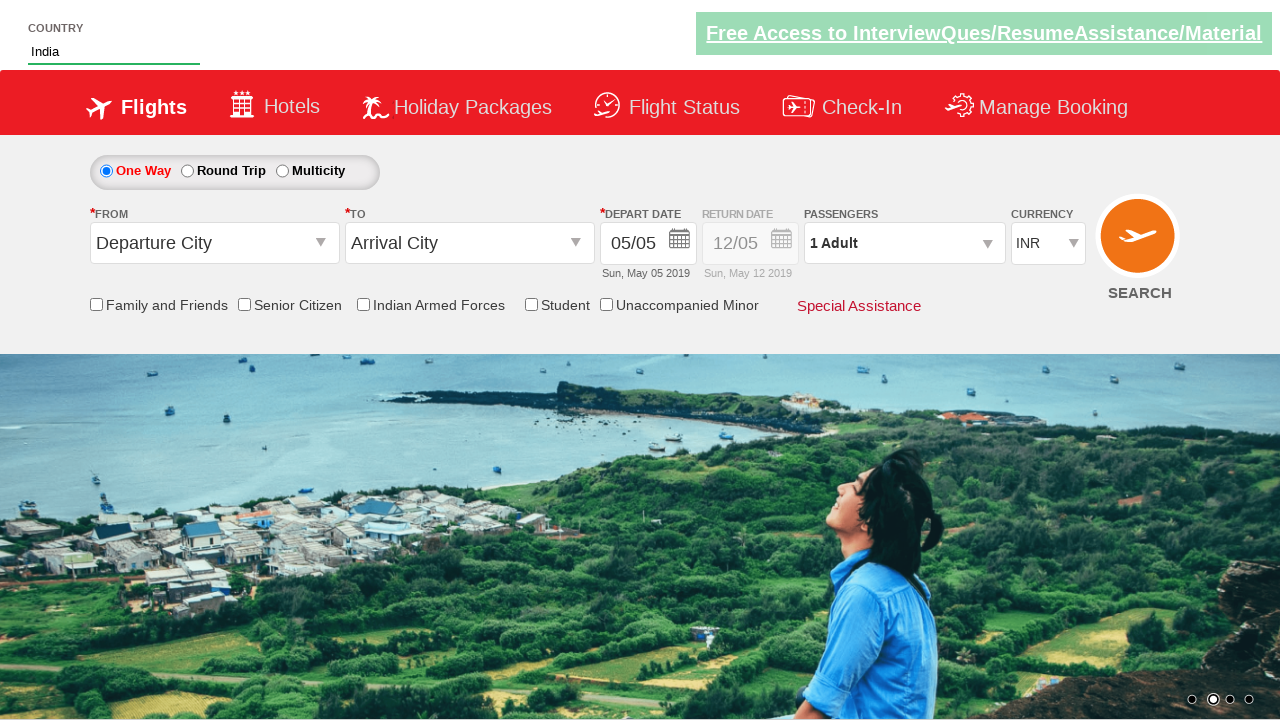

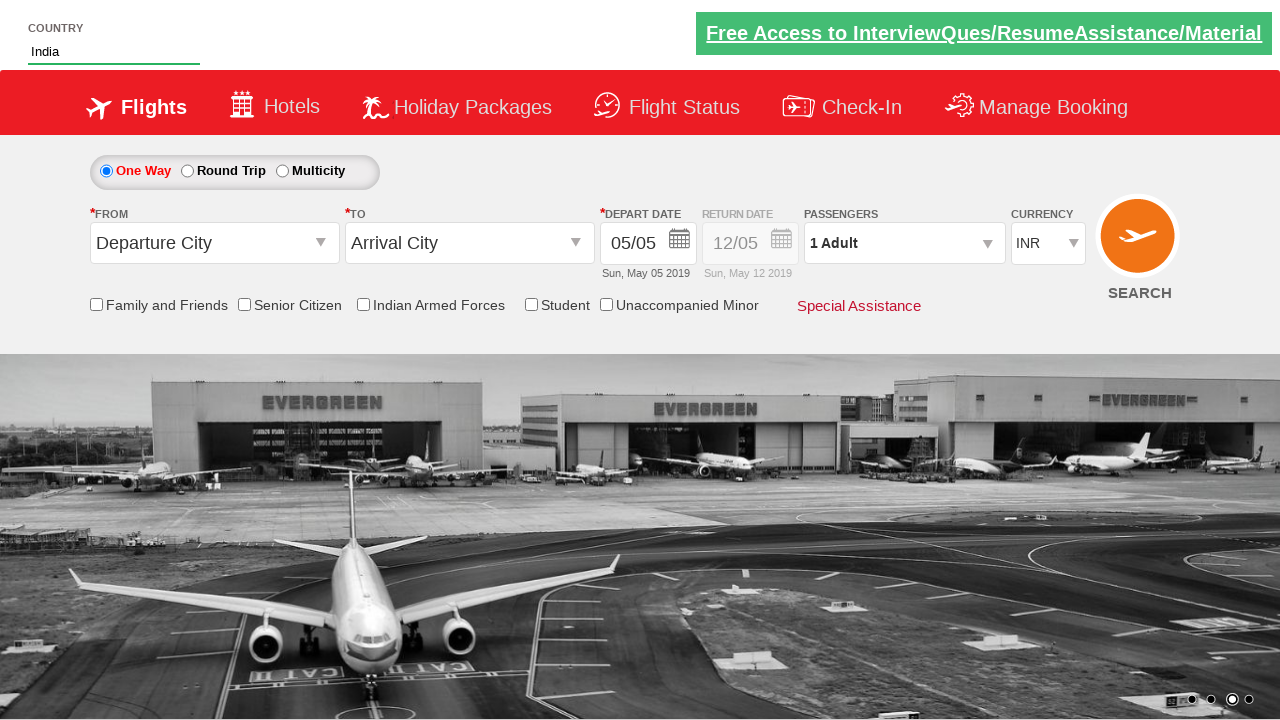